Tests e-commerce site navigation by searching for a product and navigating to the My Account page

Starting URL: http://demostore.supersqa.com/

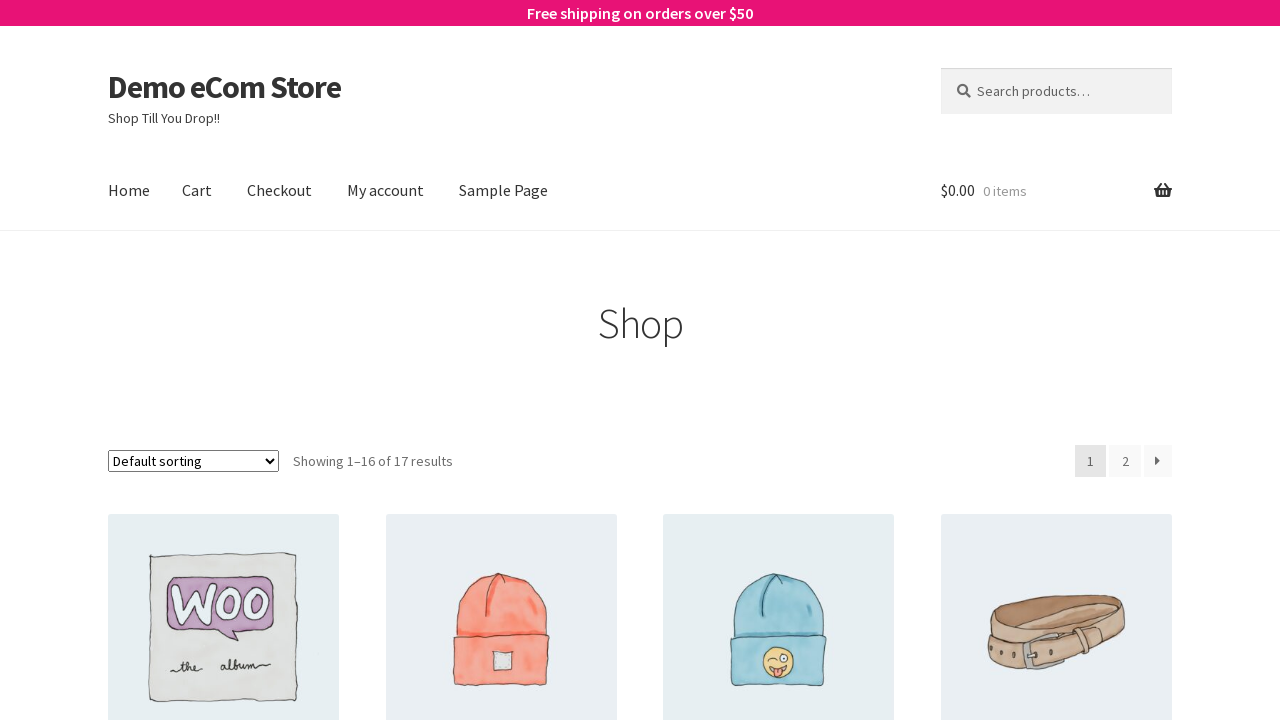

Located cart element on page
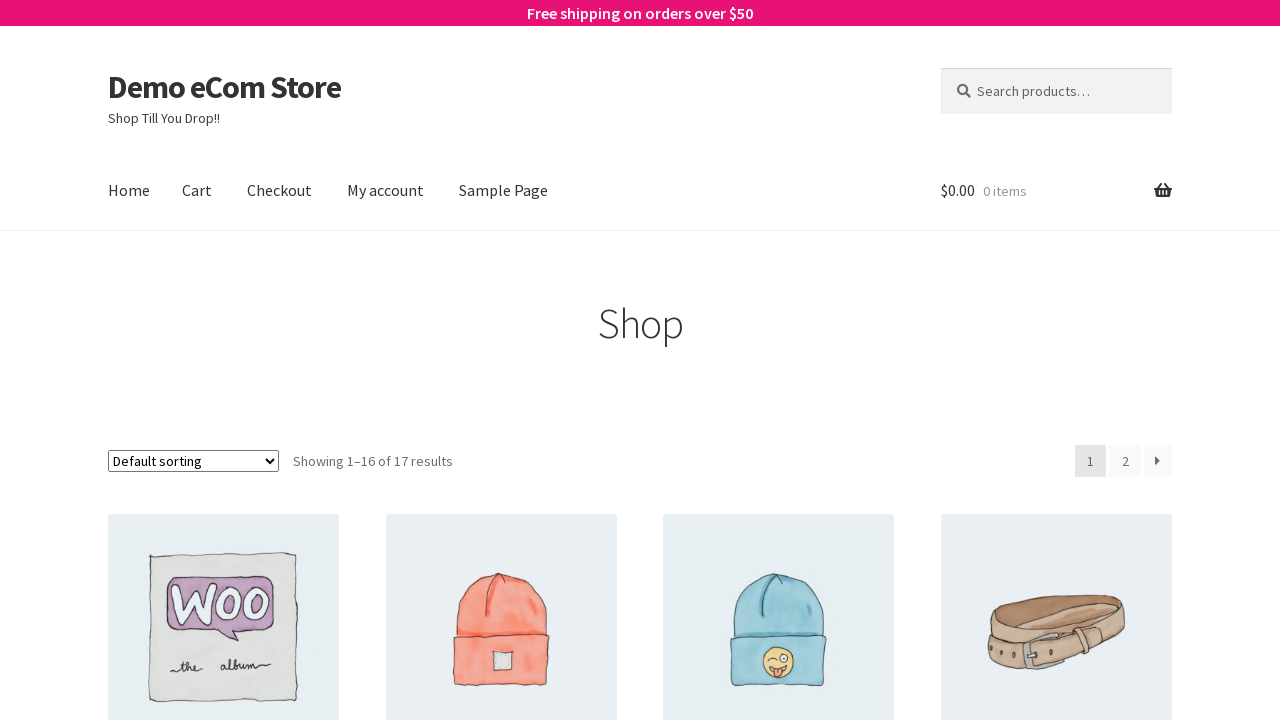

Retrieved cart element text content
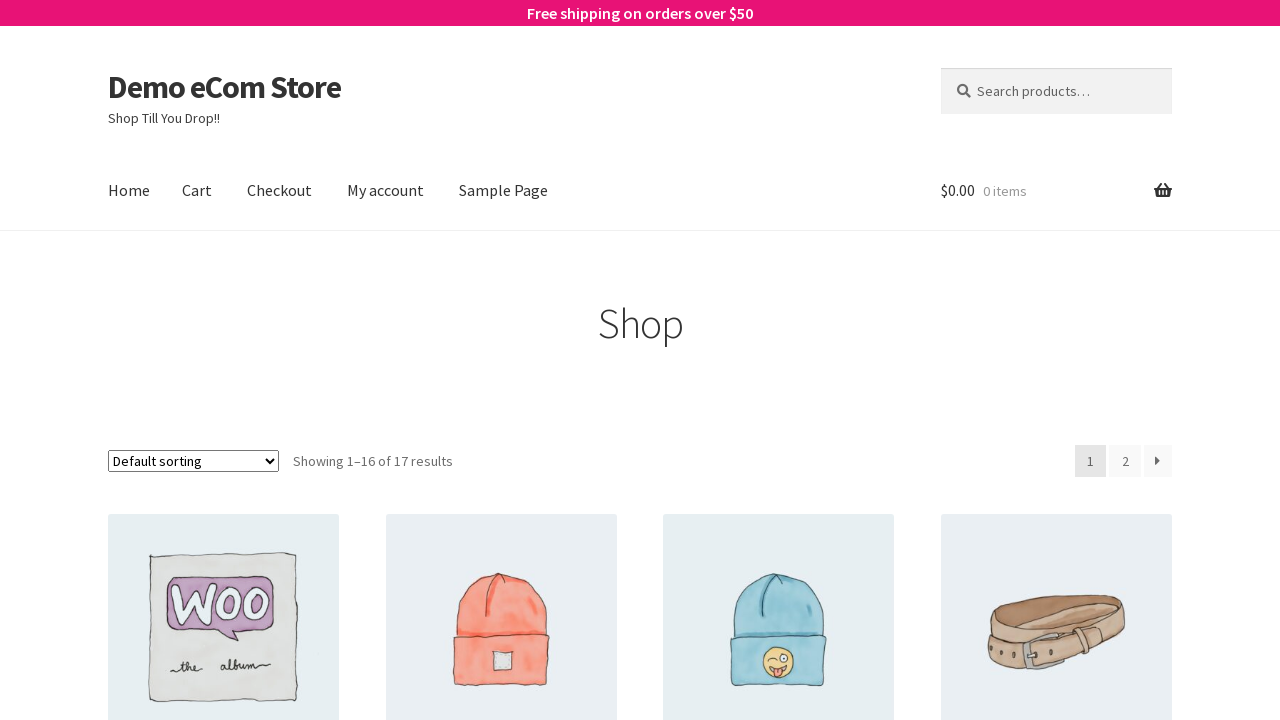

Filled search field with 'Hoodie' on #woocommerce-product-search-field-0
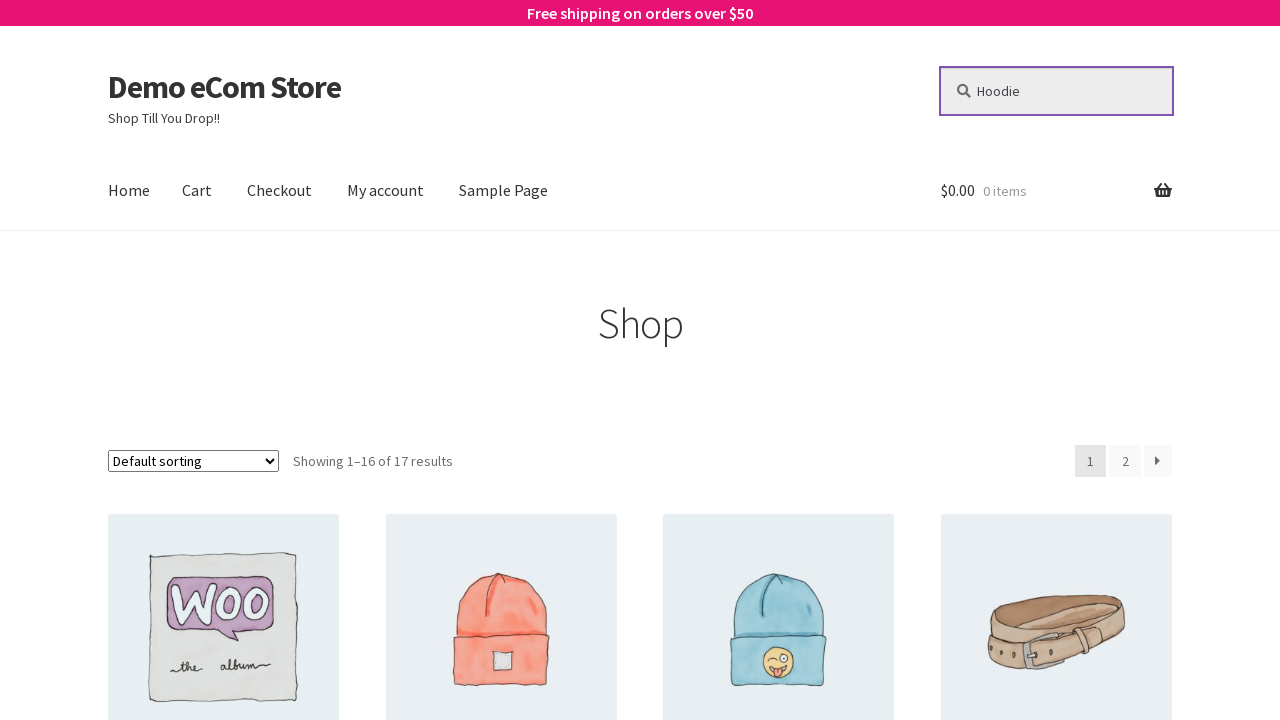

Pressed Enter to search for Hoodie product on #woocommerce-product-search-field-0
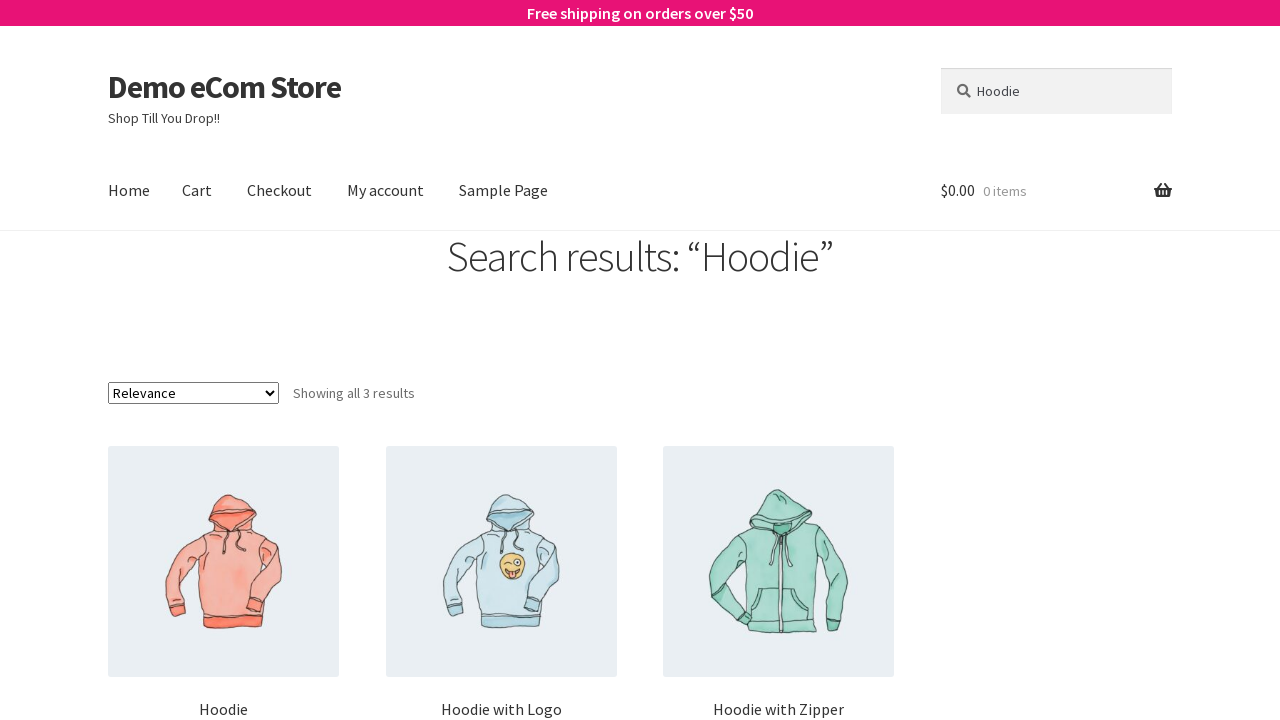

Clicked My Account link using CSS selector at (386, 191) on #site-navigation > div:nth-child(2) > ul > li.page_item.page-item-9
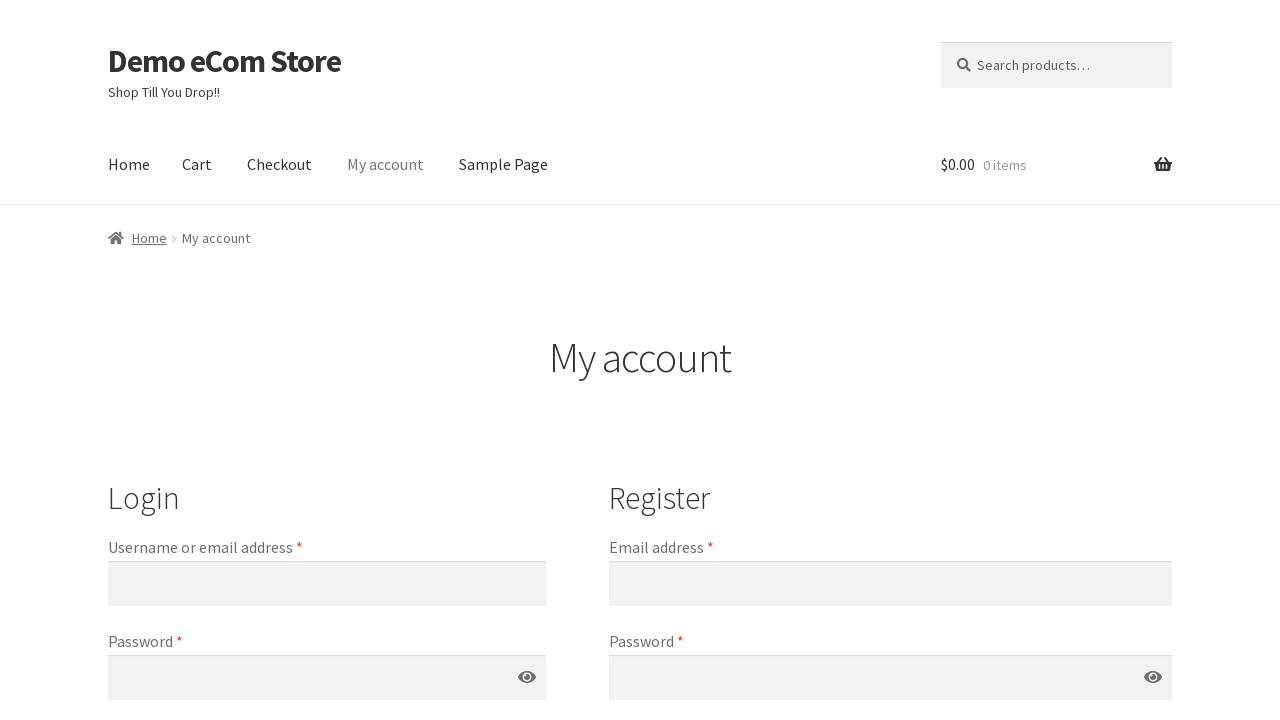

Clicked My Account link using XPath at (386, 165) on xpath=//*[@id="site-navigation"]/div[1]/ul/li[4]
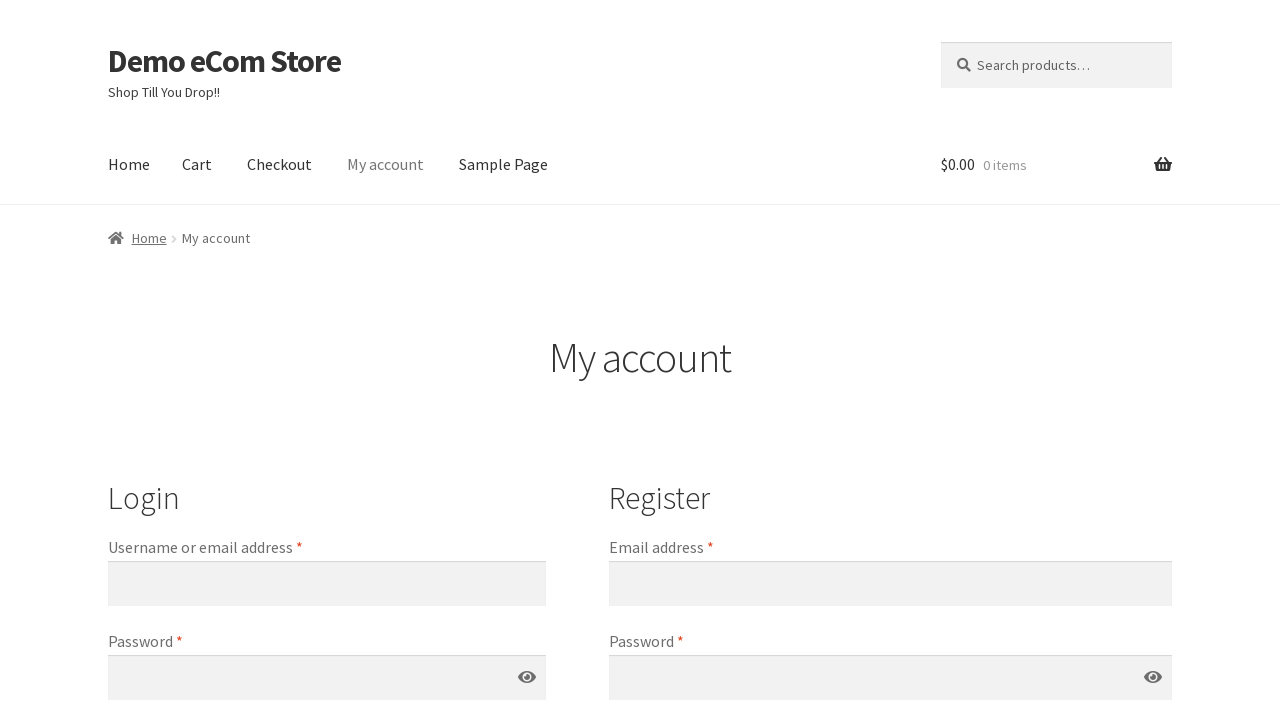

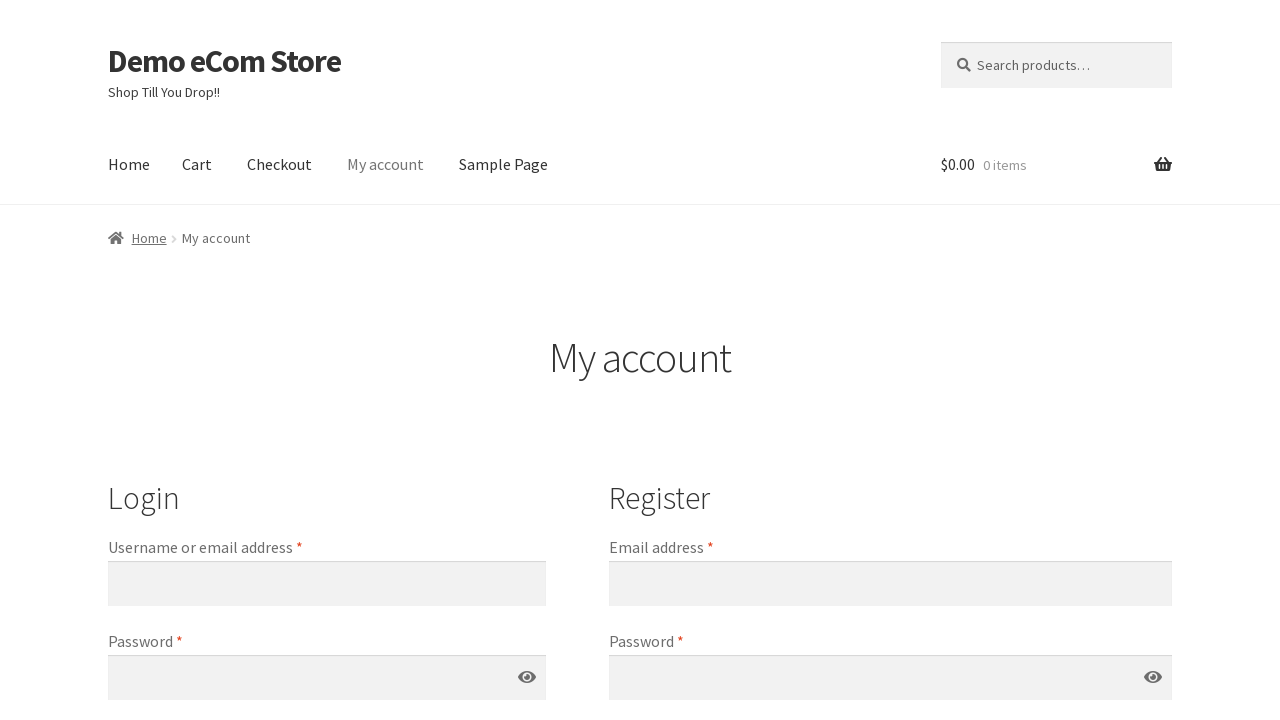